Tests mouse hover functionality by hovering over an element to reveal a dropdown menu, then clicking on the "Reload" option

Starting URL: https://www.rahulshettyacademy.com/AutomationPractice/

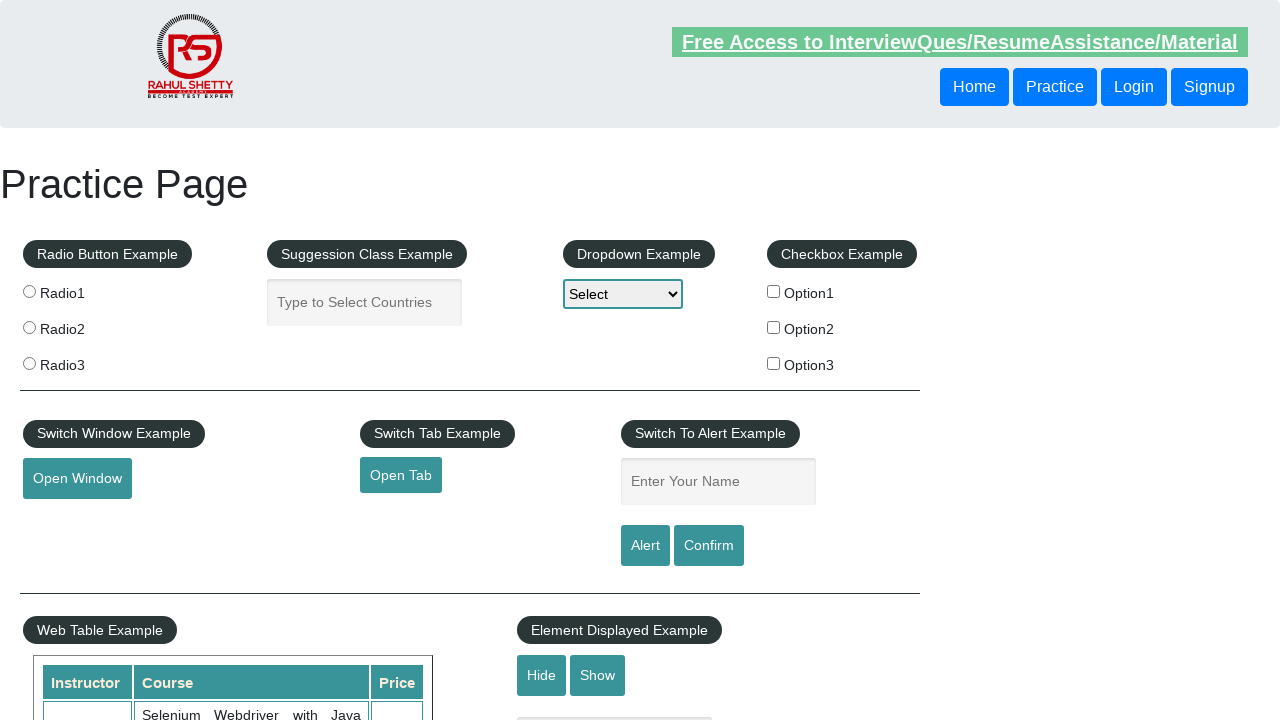

Hovered over mouse hover element to reveal dropdown menu at (83, 361) on #mousehover
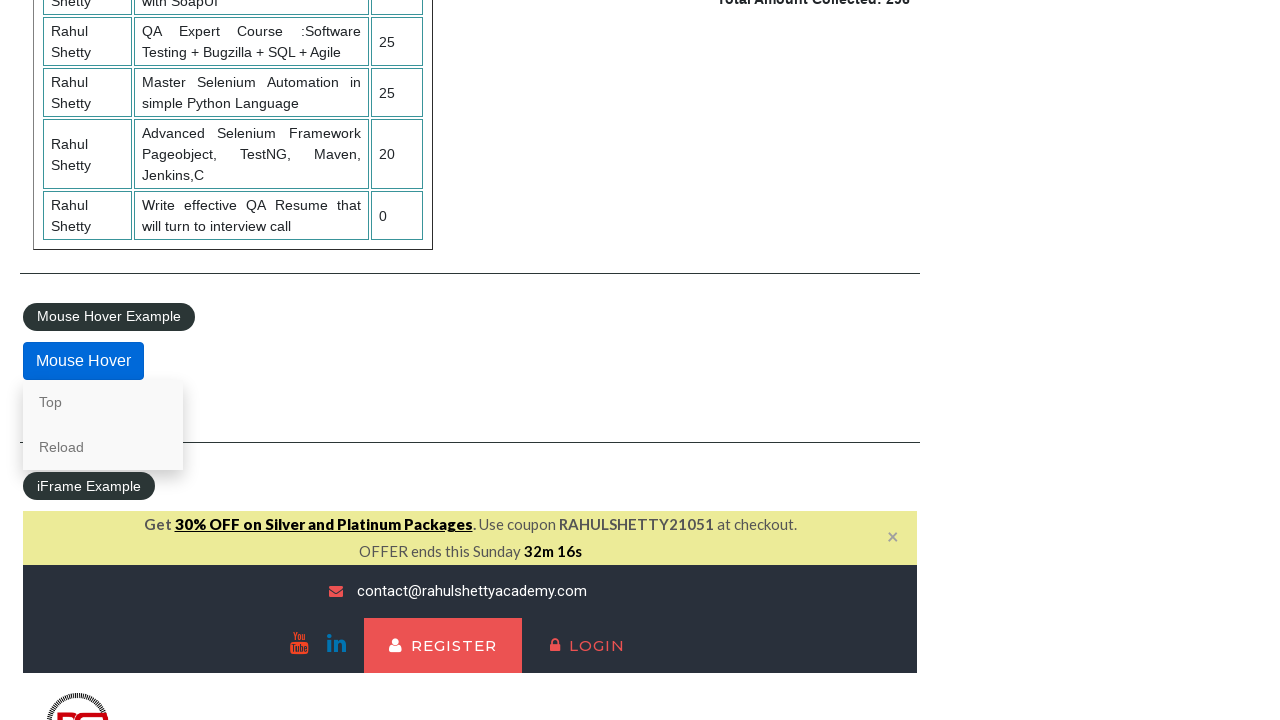

Clicked on 'Reload' option from the dropdown menu at (103, 447) on text=Reload
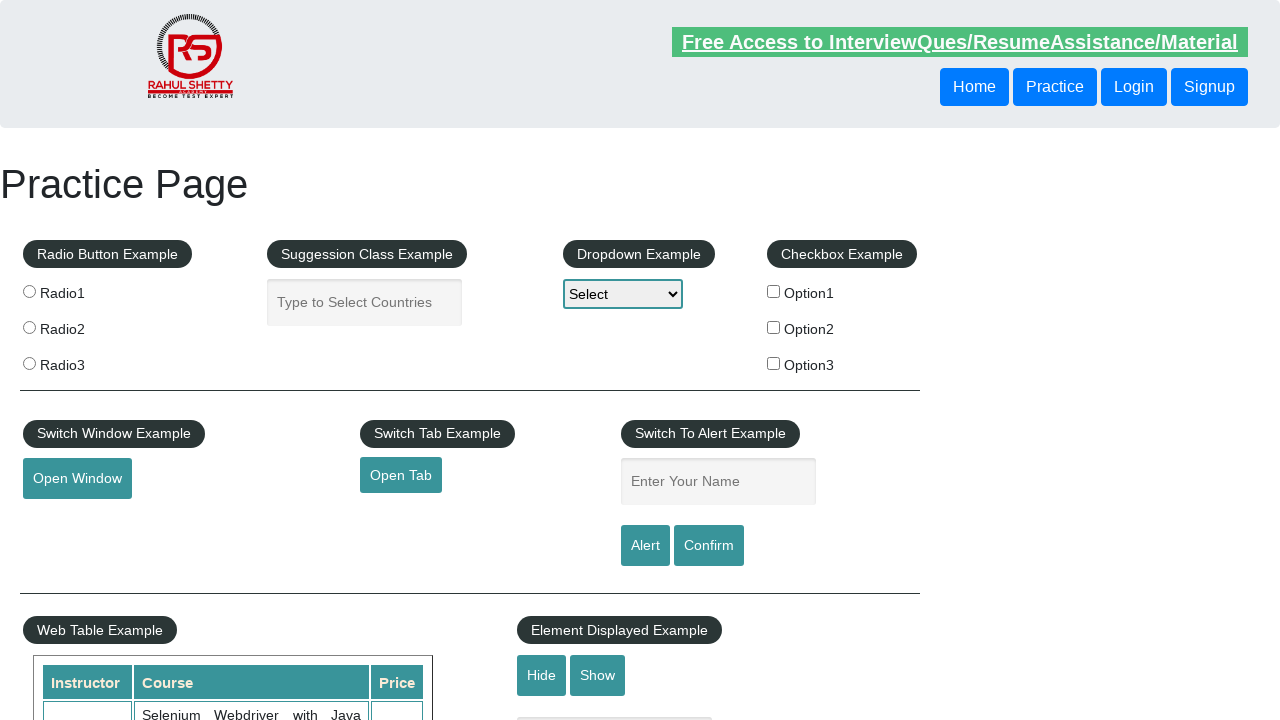

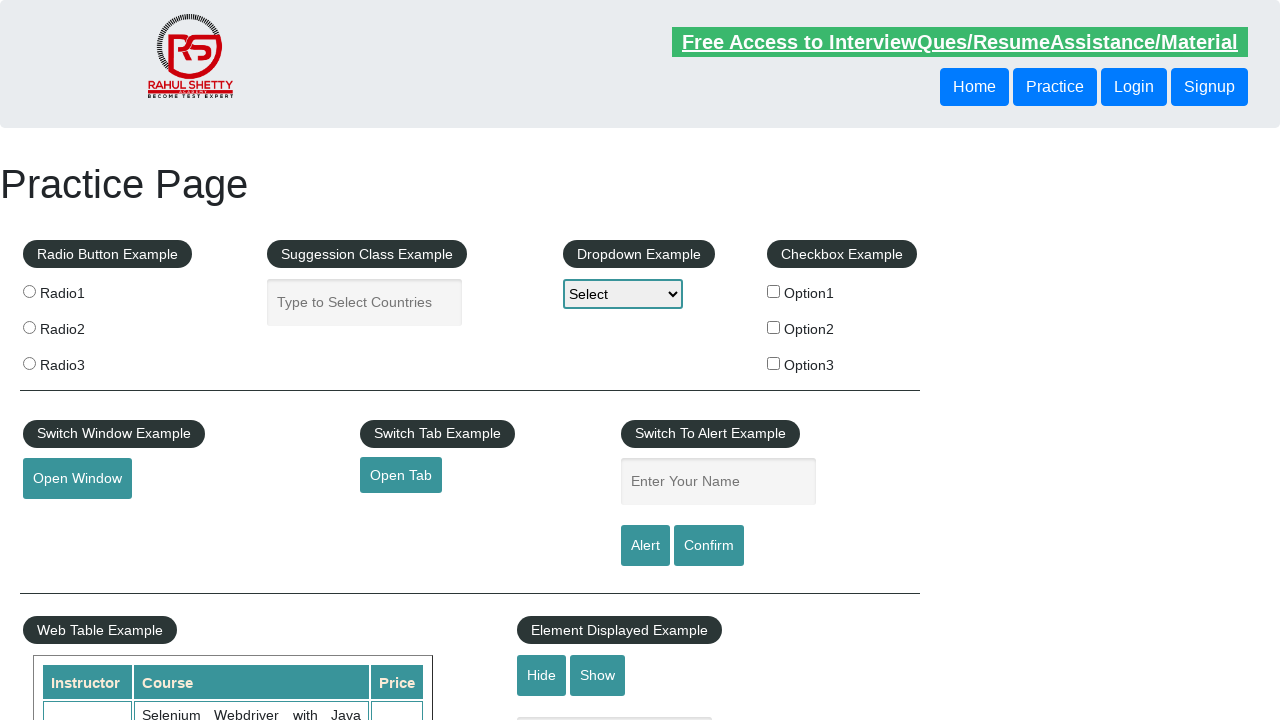